Tests scrolling functionality by scrolling the page and then scrolling within a fixed-header table element

Starting URL: http://www.qaclickacademy.com/practice.php

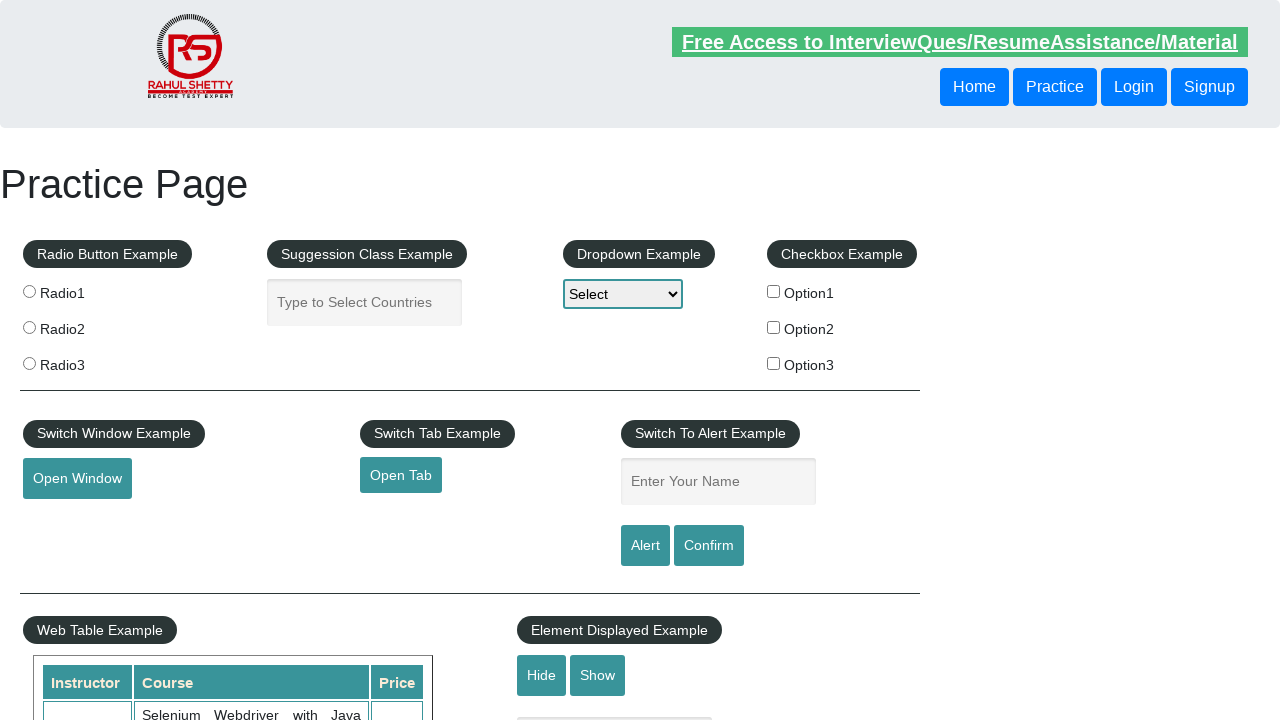

Scrolled page down by 600px to make table visible
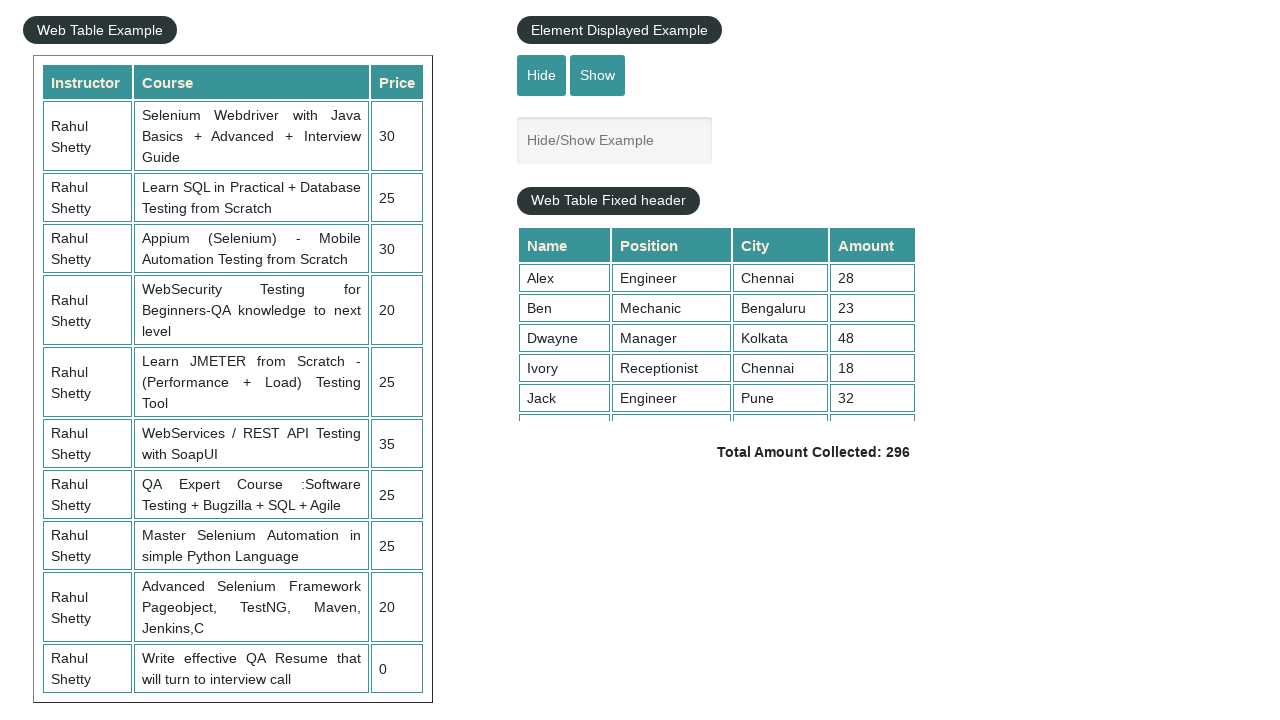

Scrolled within fixed-header table element by 6000px
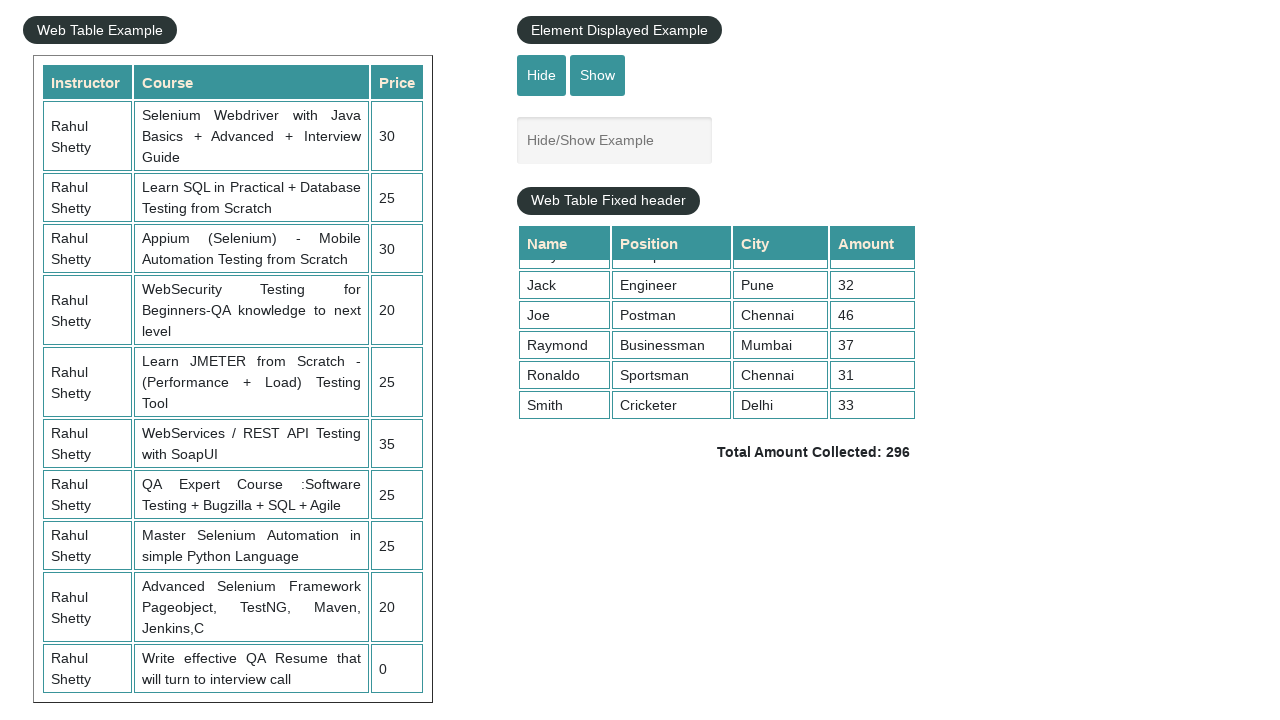

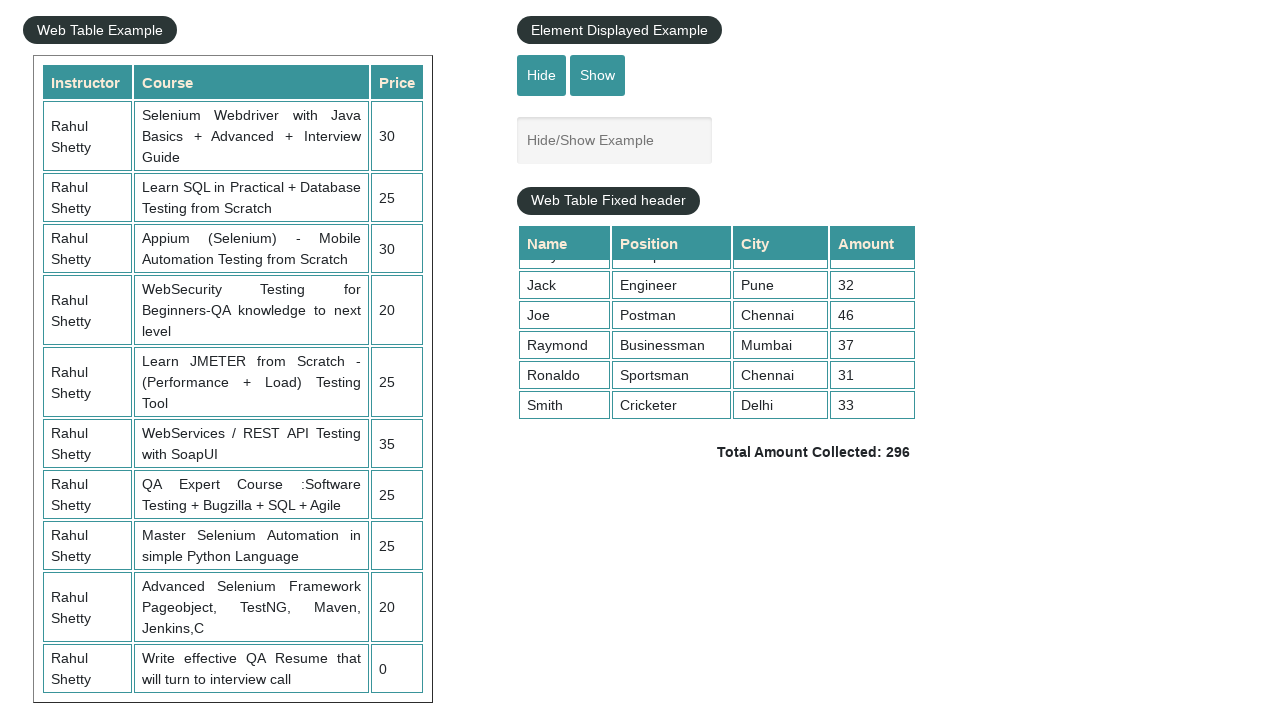